Tests selecting multiple options from a multi-select dropdown by values and verifies the selections

Starting URL: https://osstep.github.io/action_selectOptions

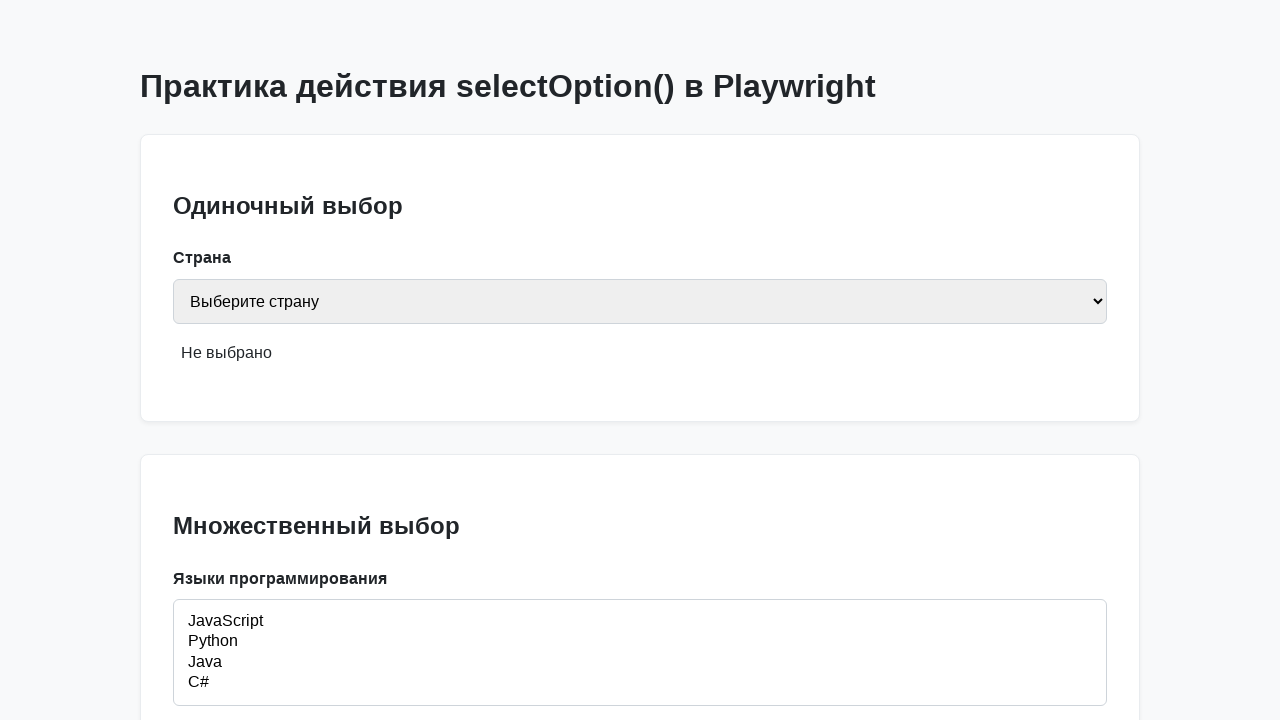

Located the programming languages multi-select dropdown
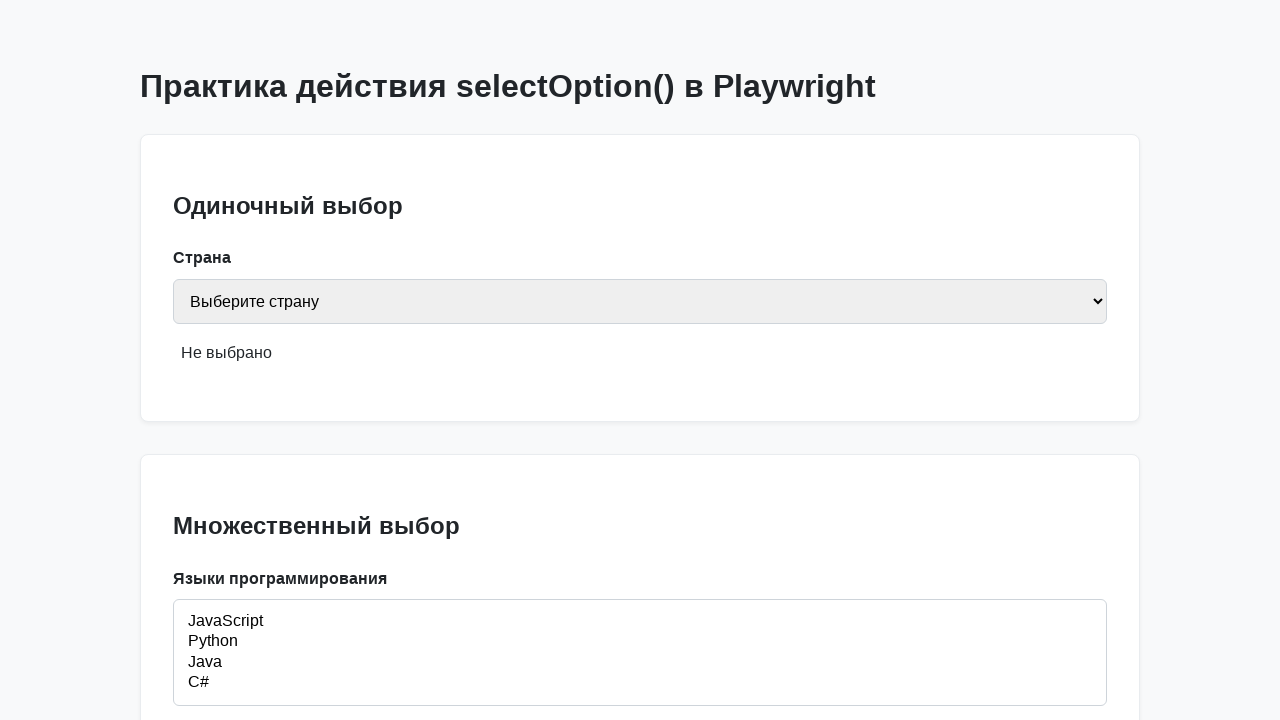

Selected JavaScript and Python from multi-select dropdown on internal:label="\u042f\u0437\u044b\u043a\u0438 \u043f\u0440\u043e\u0433\u0440\u0
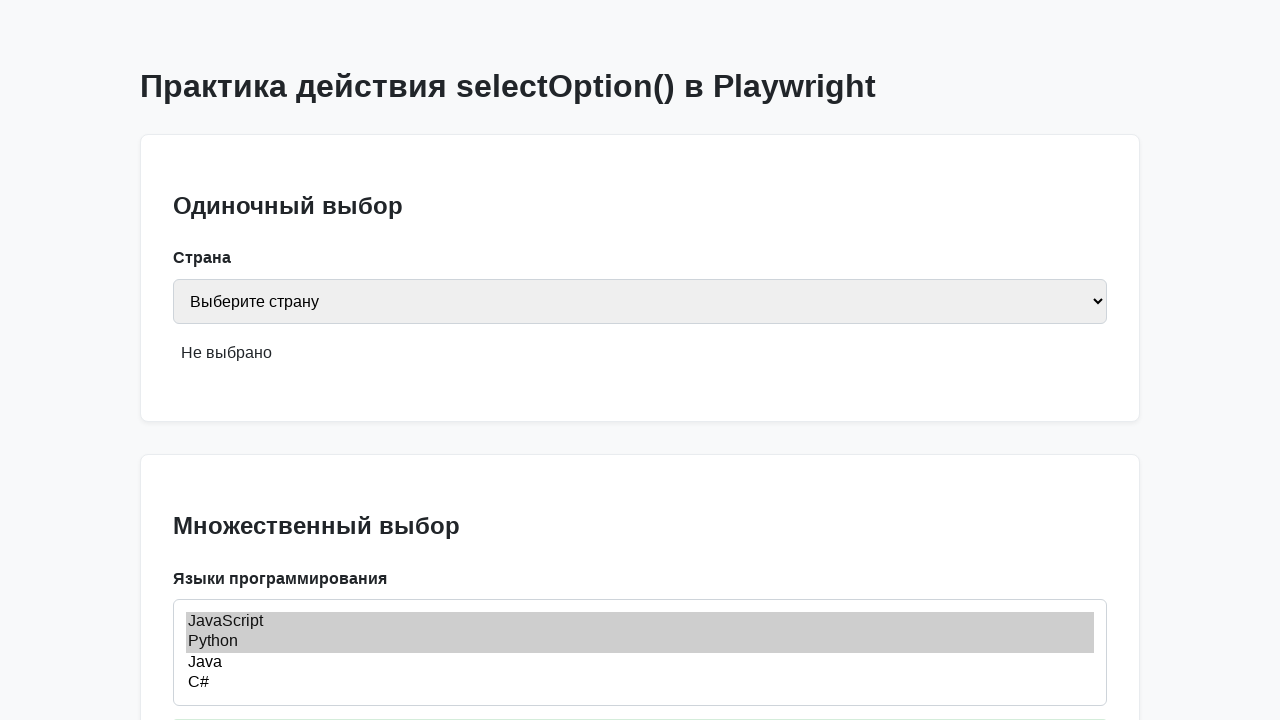

Verified selection feedback displays 'Выбрано: JavaScript, Python'
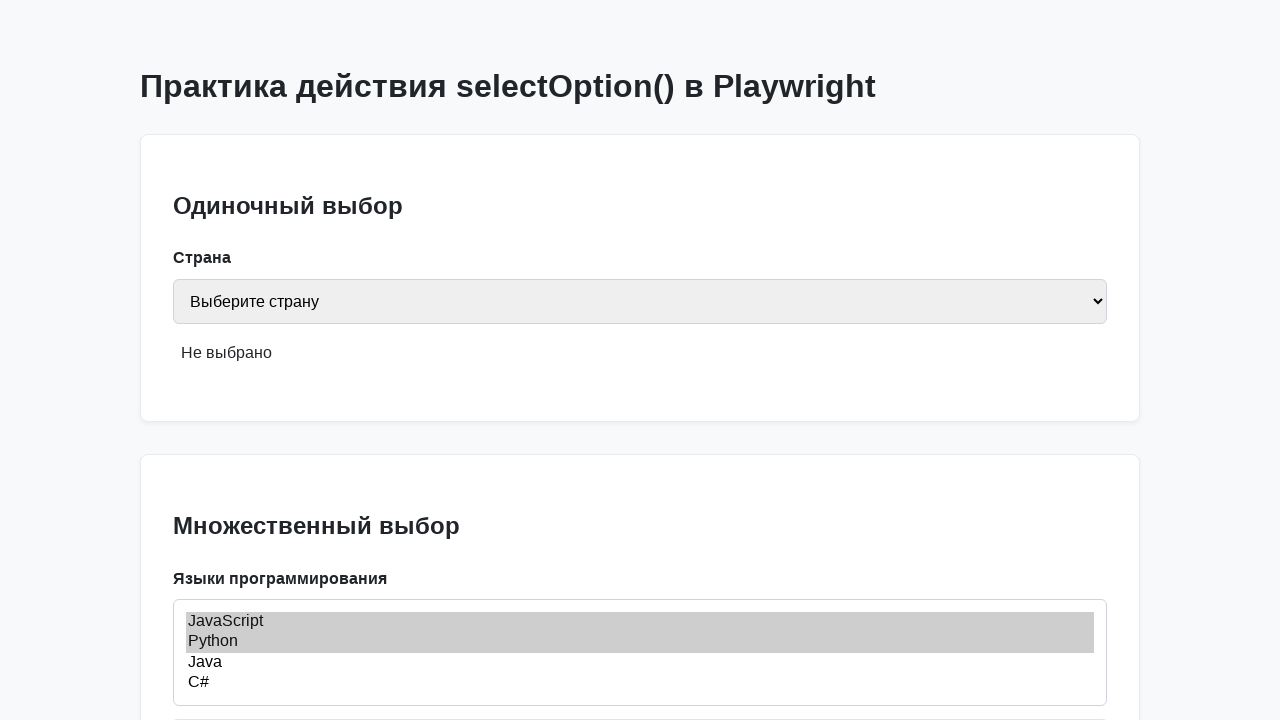

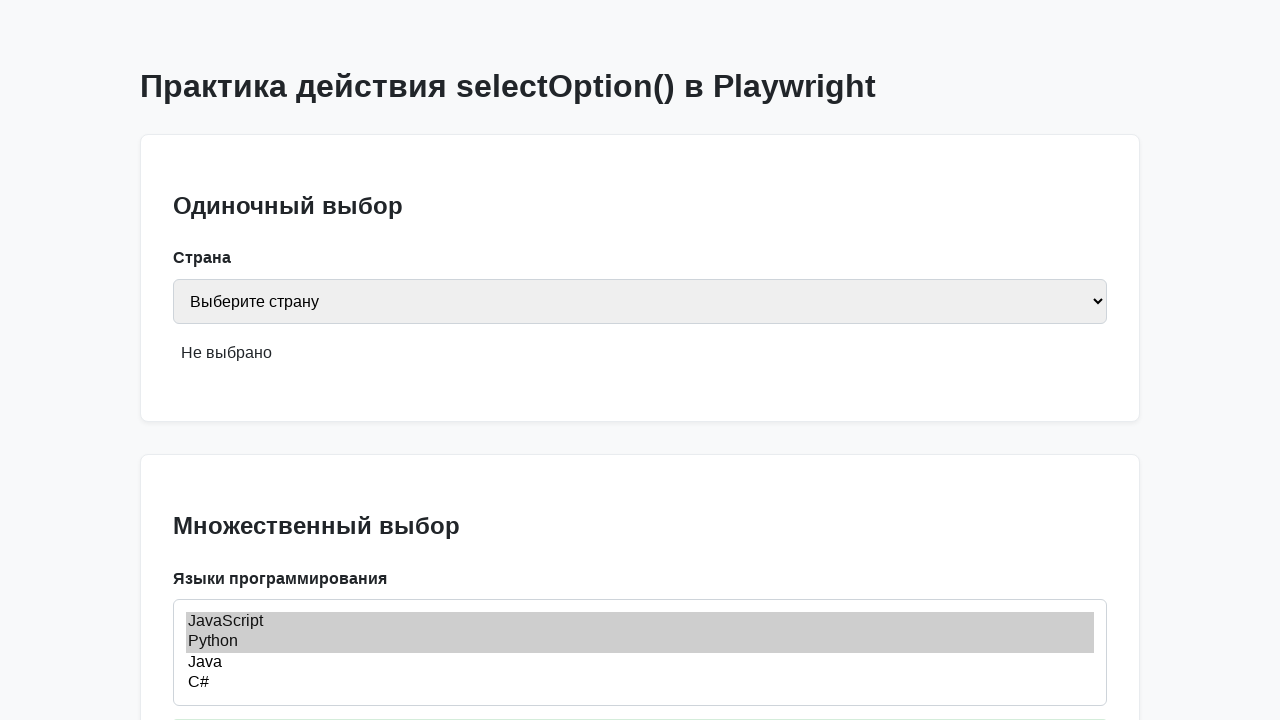